Tests handling multiple browser windows/tabs by clicking links that open new windows and switching between them

Starting URL: https://apsrtconline.in

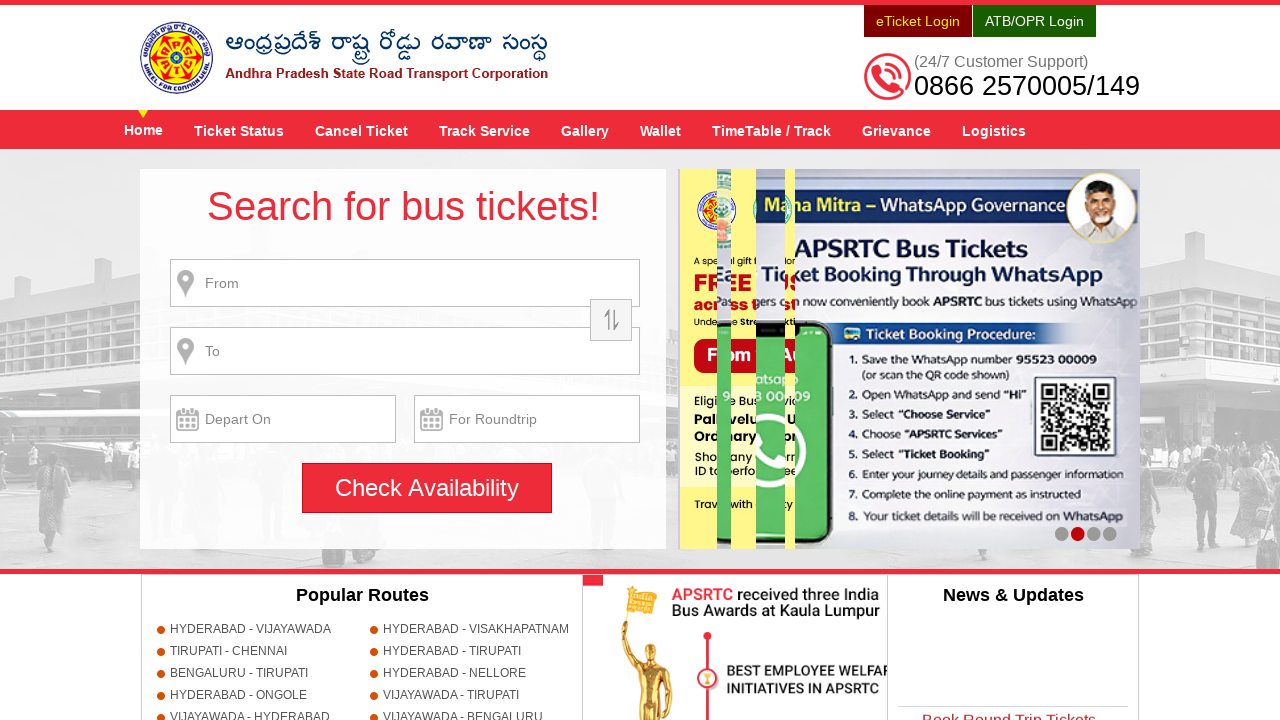

Clicked on timeTable link at (772, 130) on xpath=//a[contains(@href,'timeTable')]
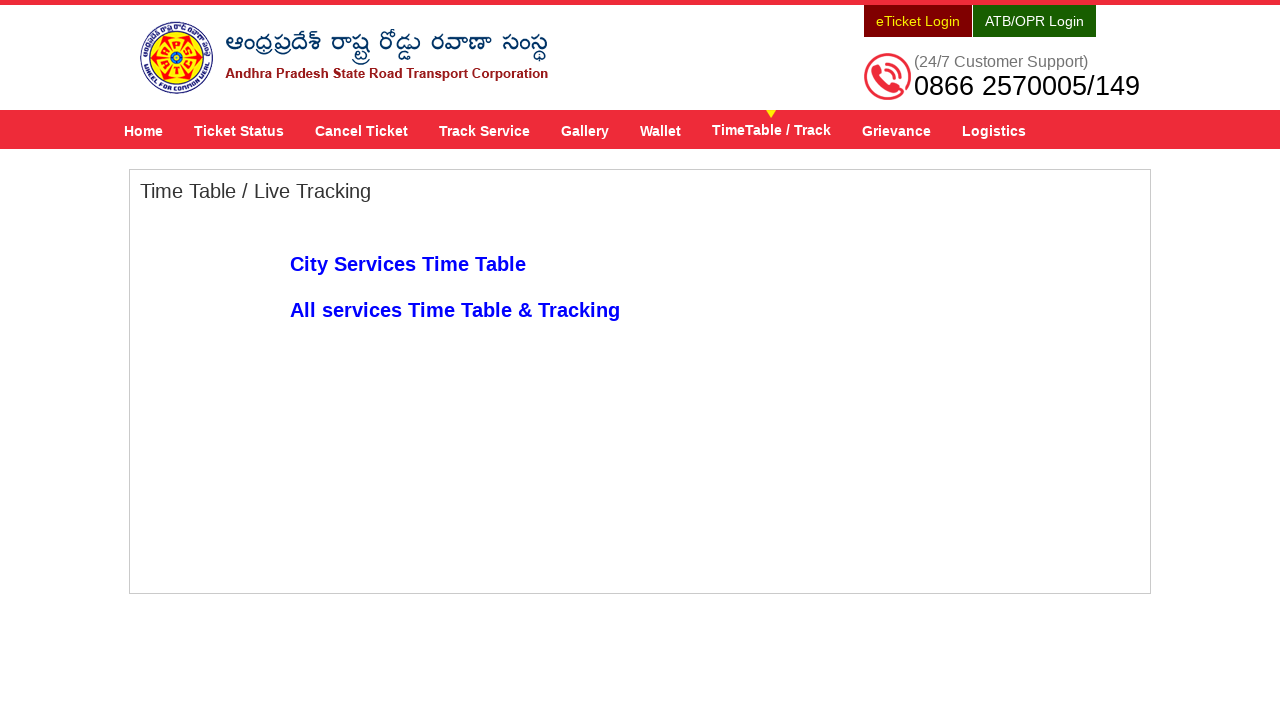

Clicked on City Services link to open new window at (408, 264) on a:text-matches('City Services')
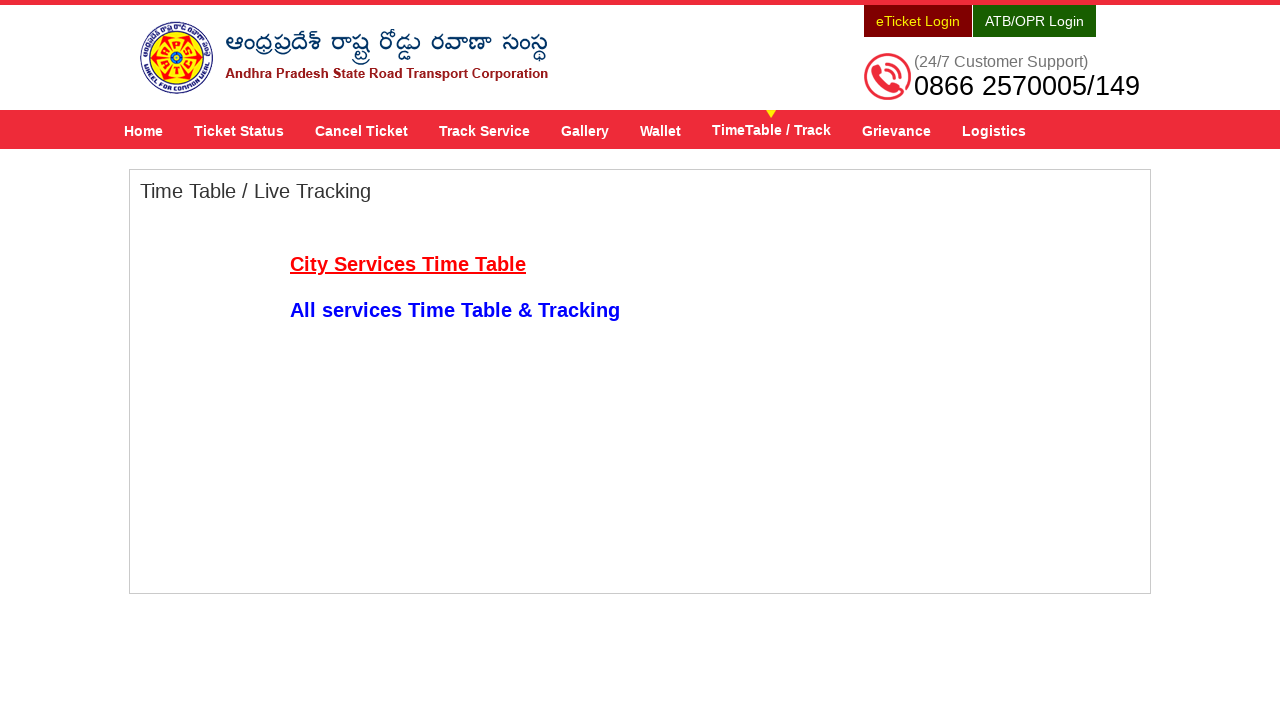

Captured new window/tab handle
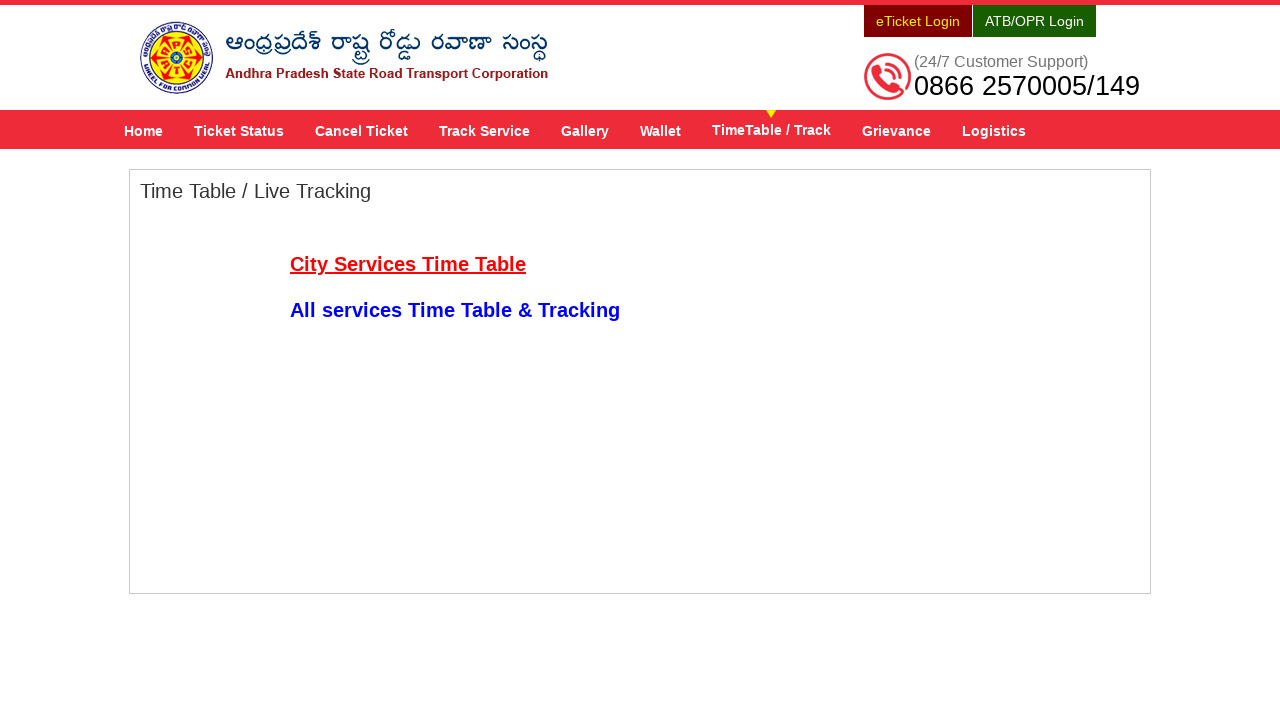

New window loaded completely
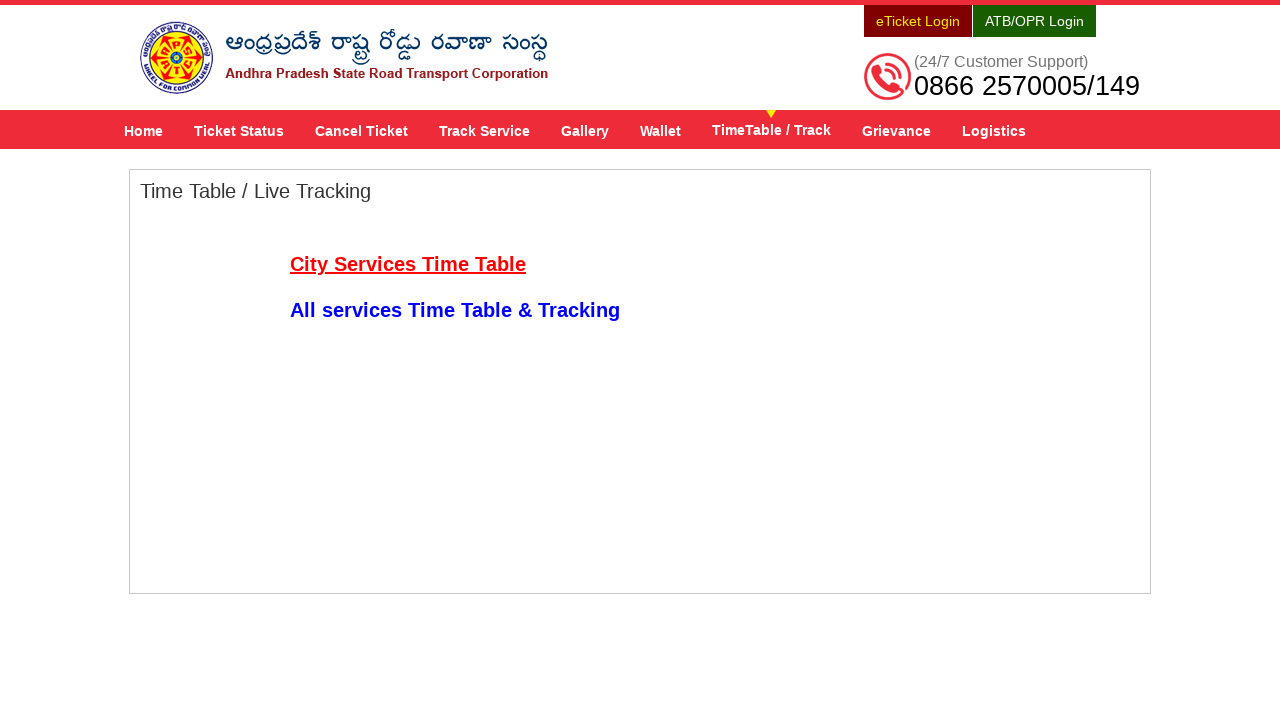

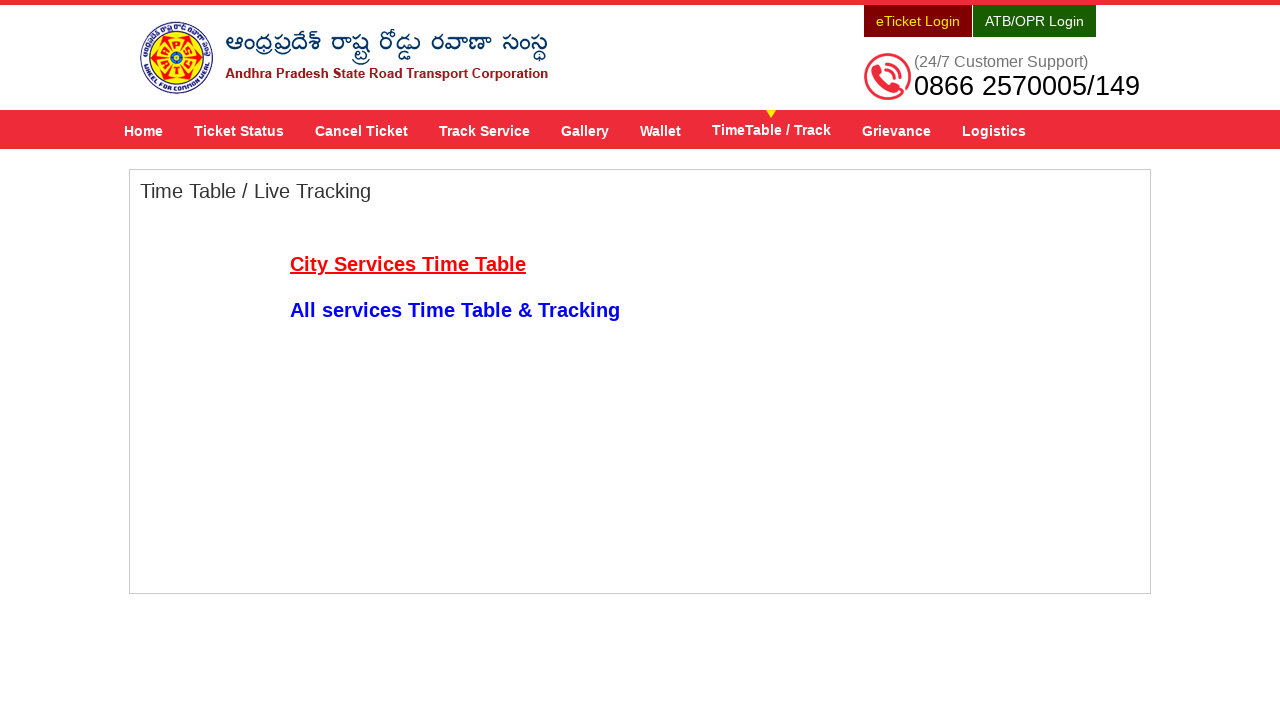